Tests the jQuery UI datepicker widget by switching to a demo iframe, opening the date picker, navigating to the next month, and selecting a specific date (22).

Starting URL: https://jqueryui.com/datepicker/

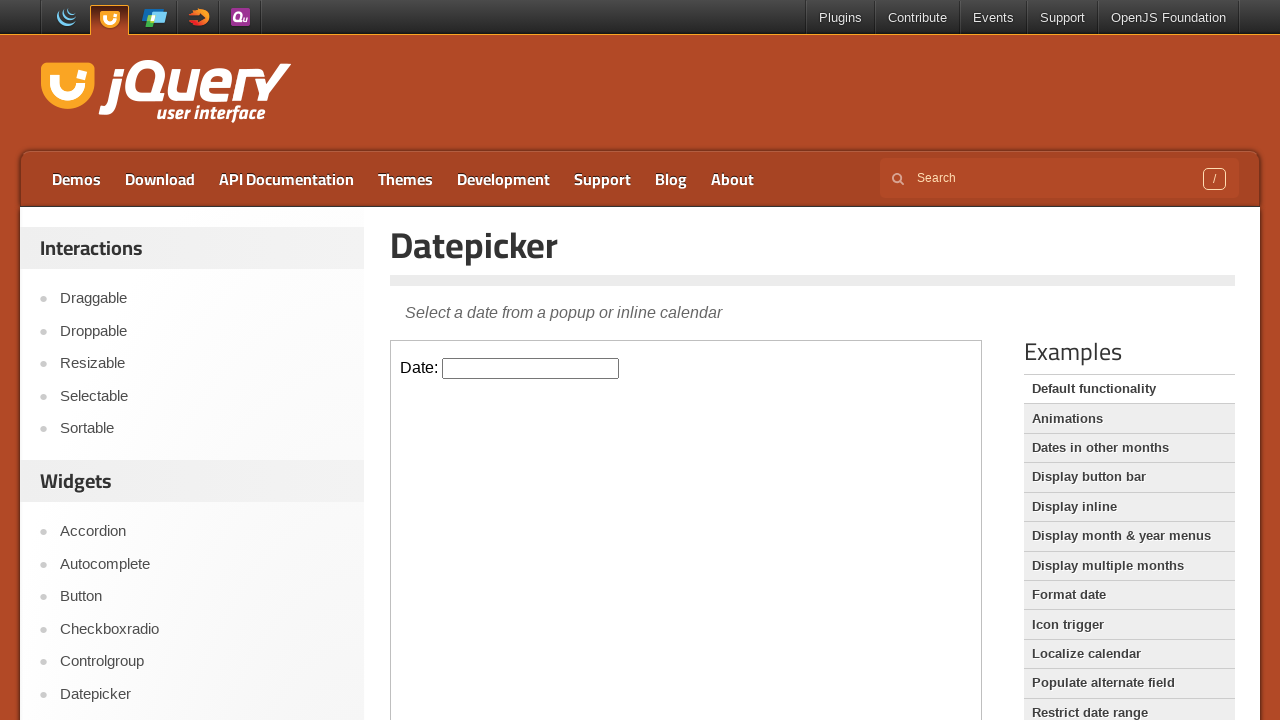

Located the demo iframe
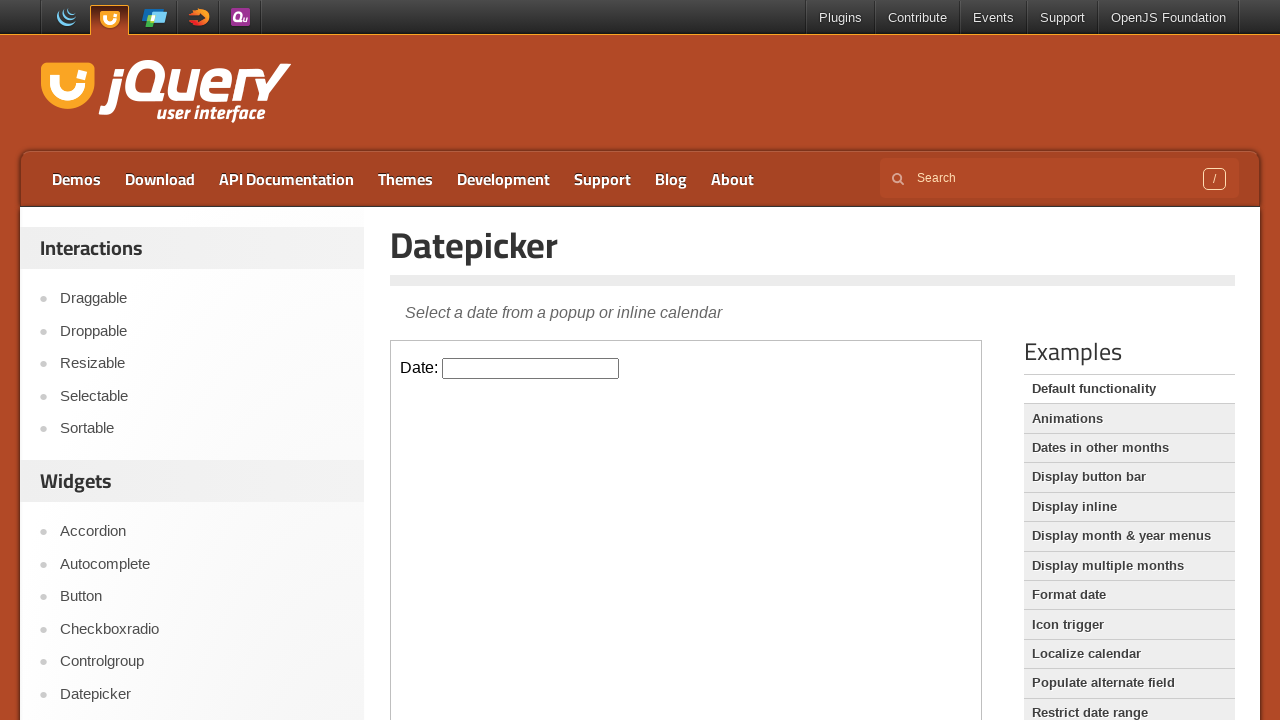

Clicked on the date input to open the datepicker at (531, 368) on iframe.demo-frame >> internal:control=enter-frame >> input.hasDatepicker
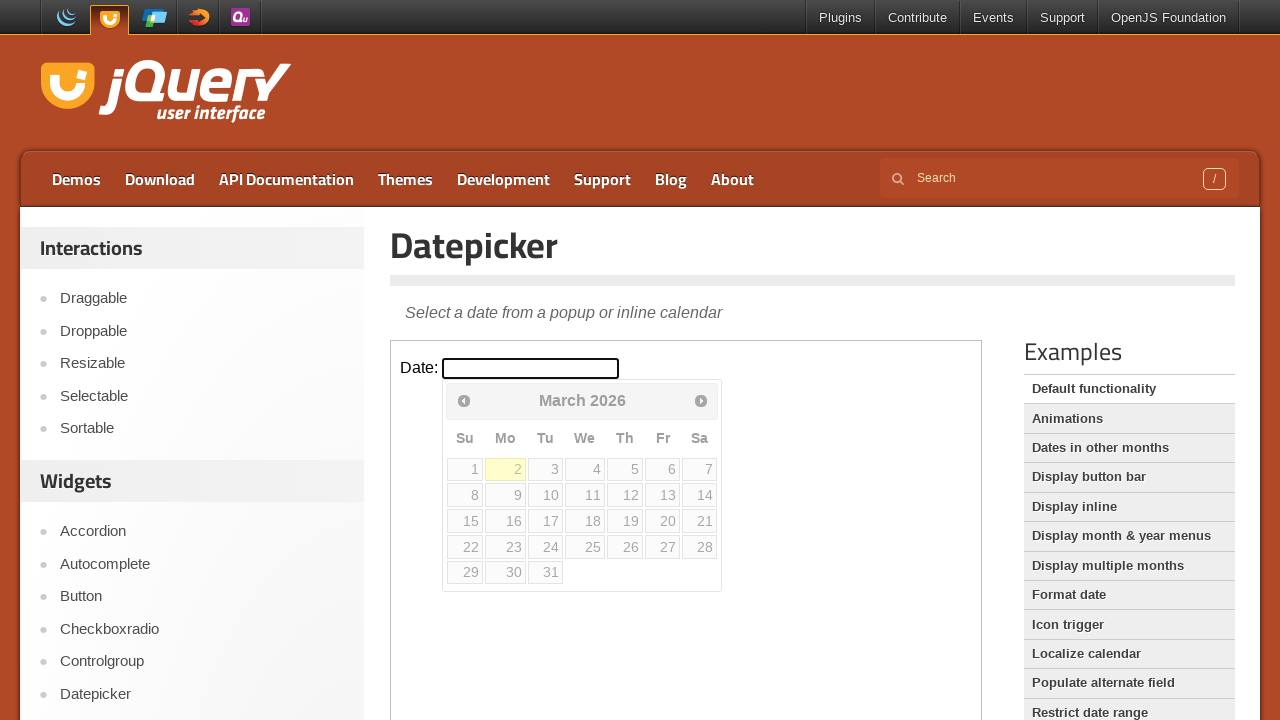

Clicked the 'Next' button to navigate to the next month at (701, 400) on iframe.demo-frame >> internal:control=enter-frame >> a[title='Next']
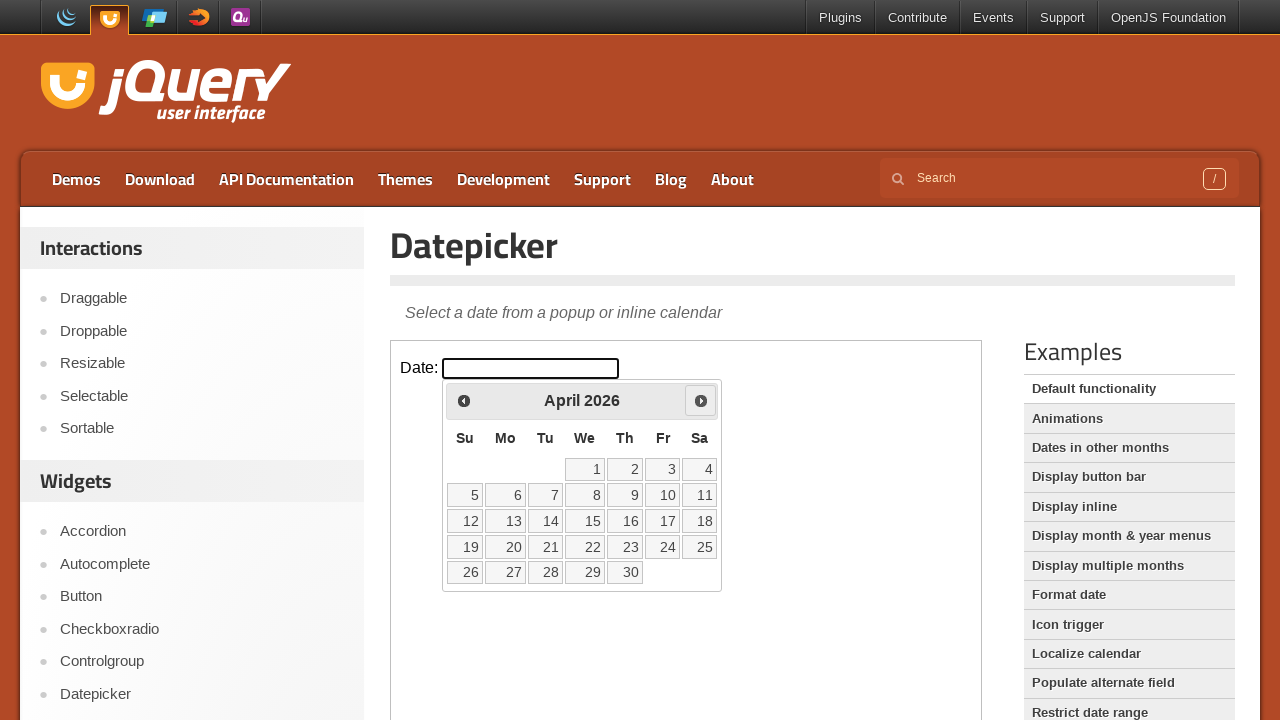

Selected date 22 from the datepicker at (585, 547) on iframe.demo-frame >> internal:control=enter-frame >> a[data-date='22']
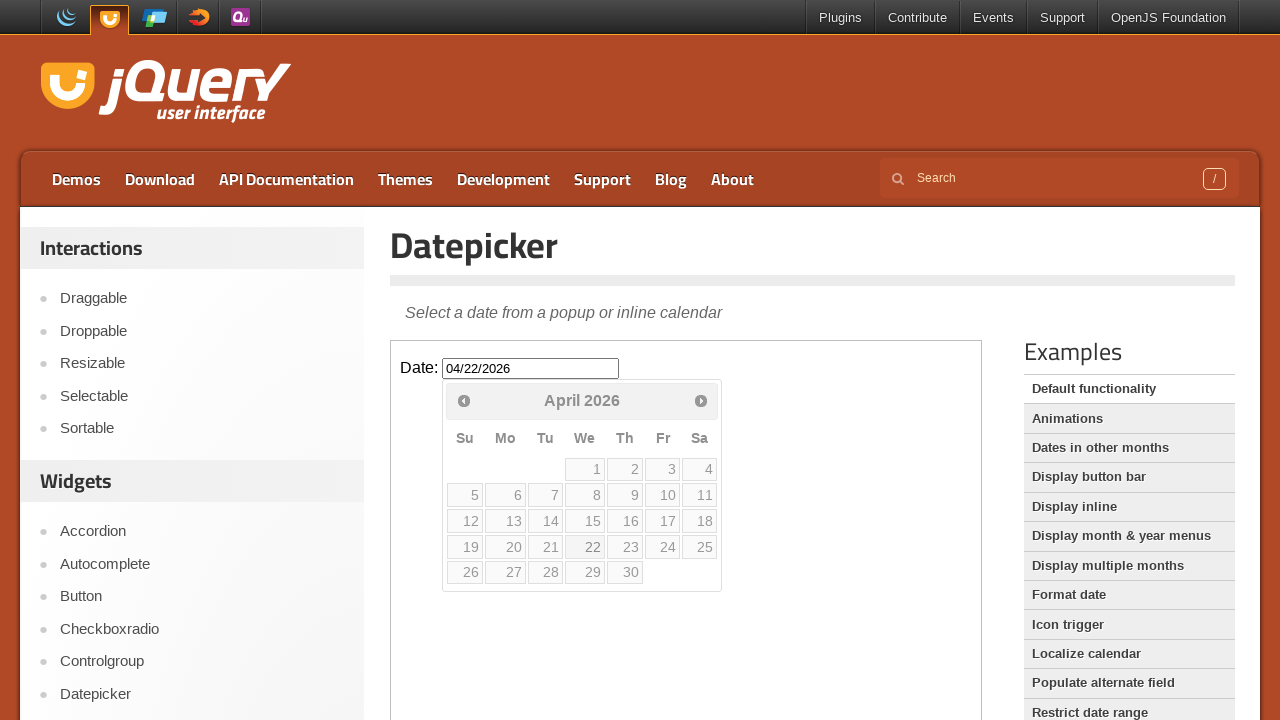

Verified that the date input is present and a date was selected
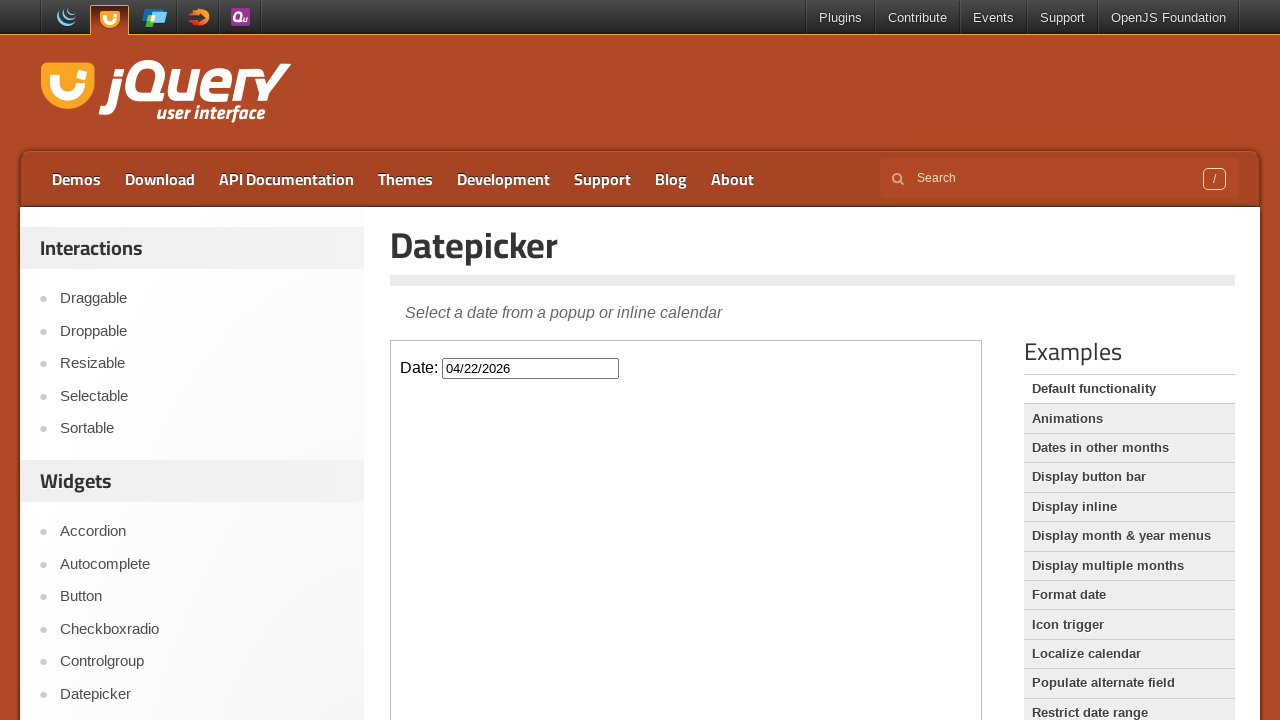

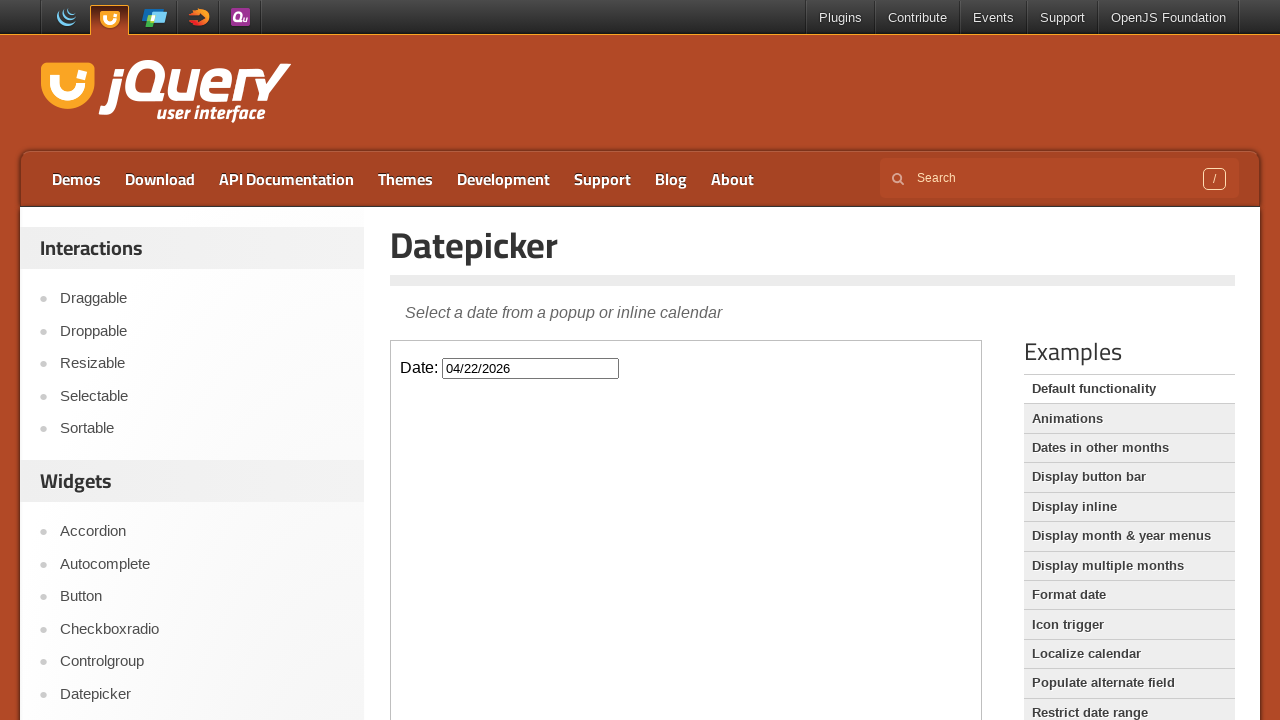